Tests that browser back button works correctly with filter navigation

Starting URL: https://demo.playwright.dev/todomvc

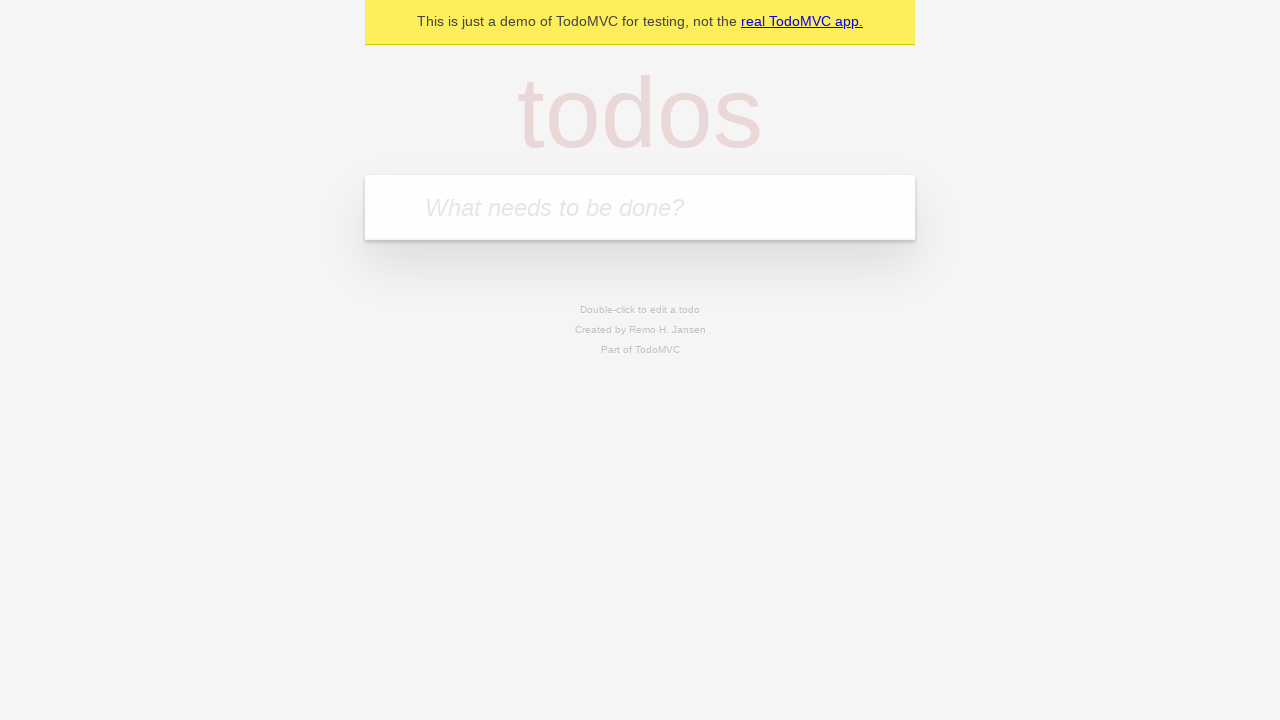

Filled todo input with 'buy some cheese' on internal:attr=[placeholder="What needs to be done?"i]
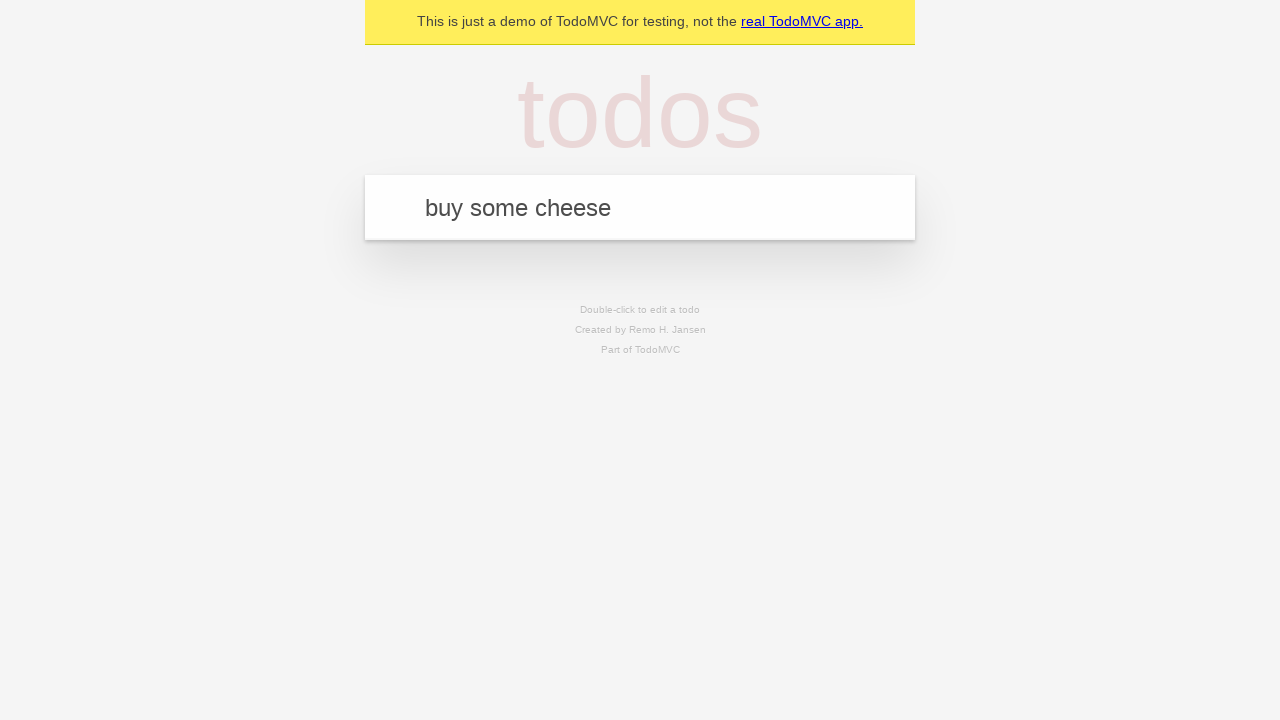

Pressed Enter to add first todo on internal:attr=[placeholder="What needs to be done?"i]
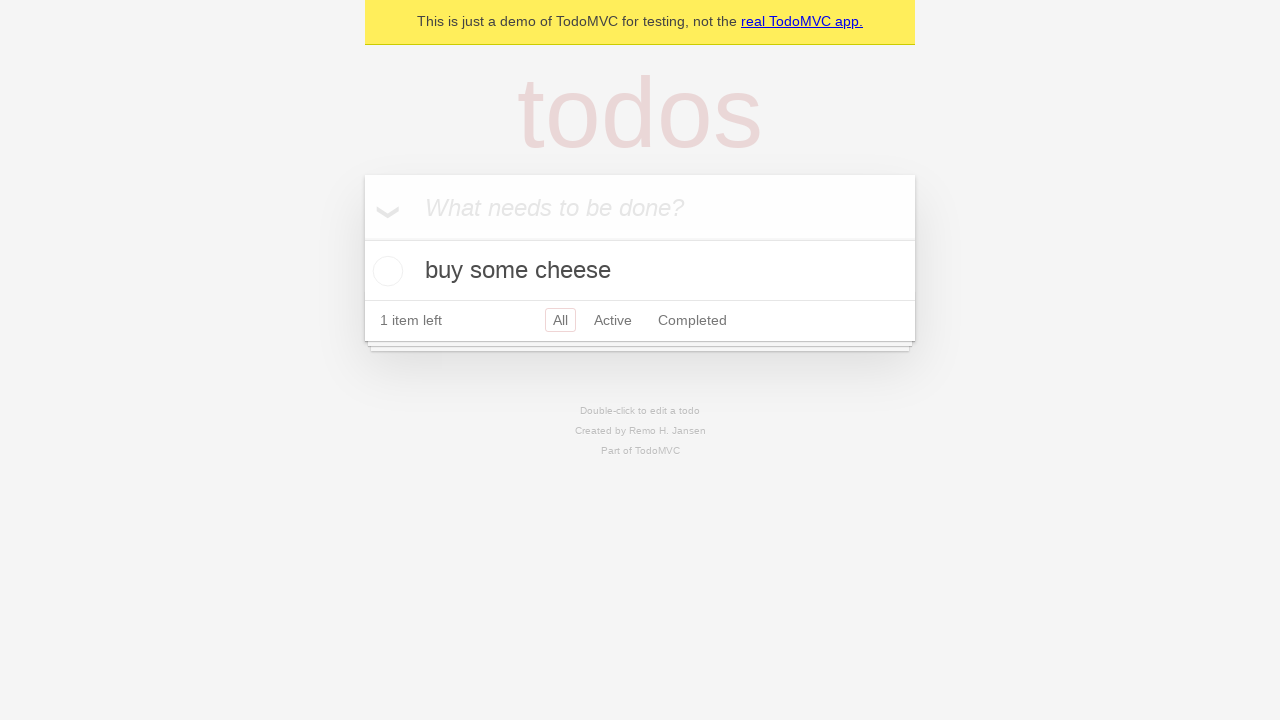

Filled todo input with 'feed the cat' on internal:attr=[placeholder="What needs to be done?"i]
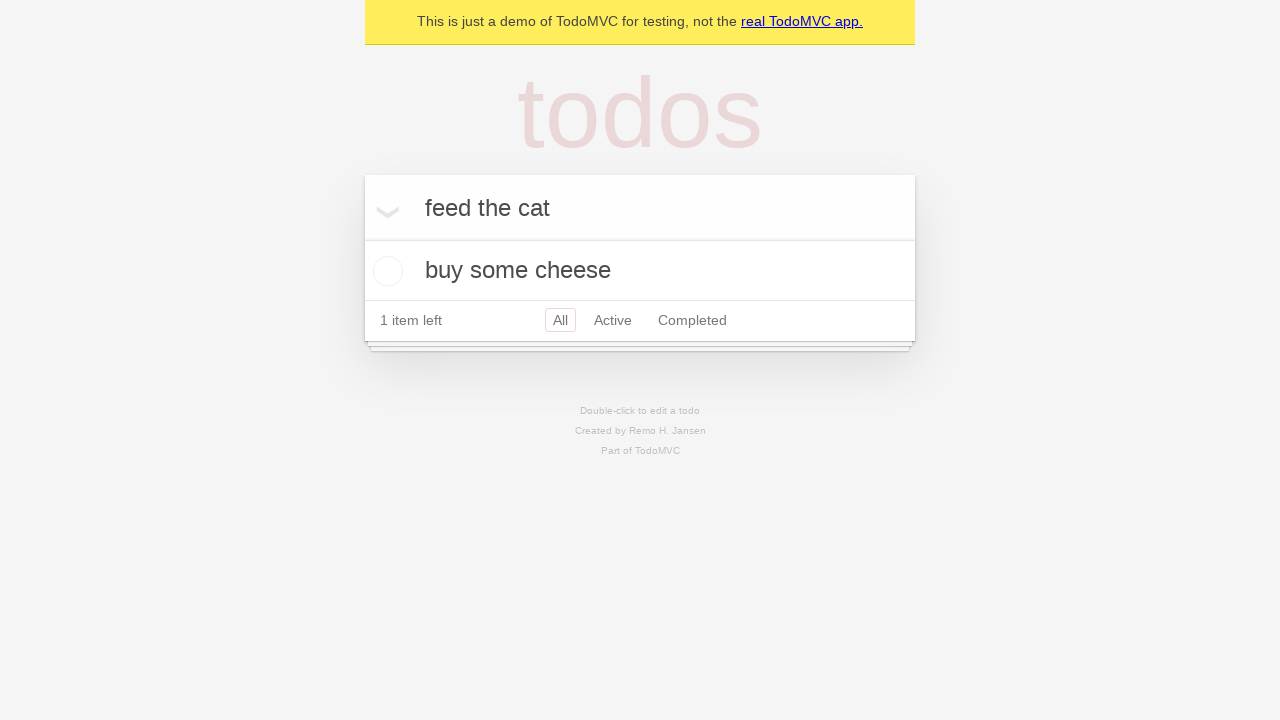

Pressed Enter to add second todo on internal:attr=[placeholder="What needs to be done?"i]
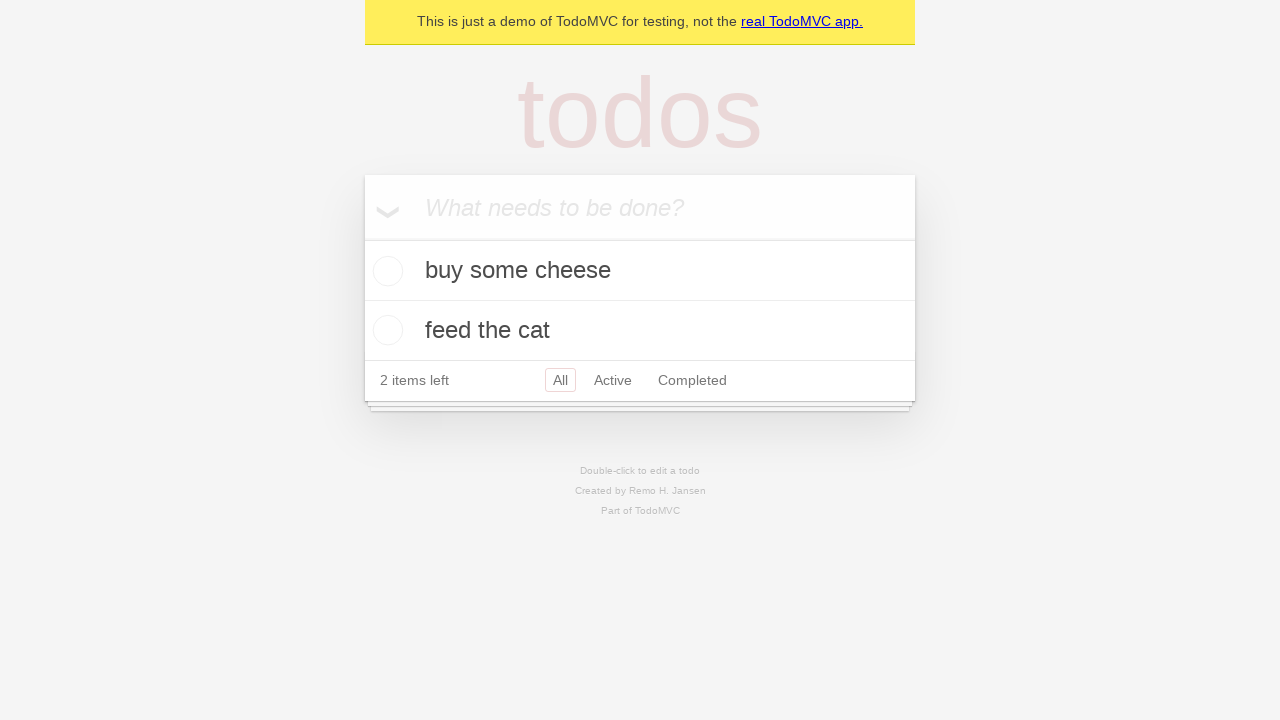

Filled todo input with 'book a doctors appointment' on internal:attr=[placeholder="What needs to be done?"i]
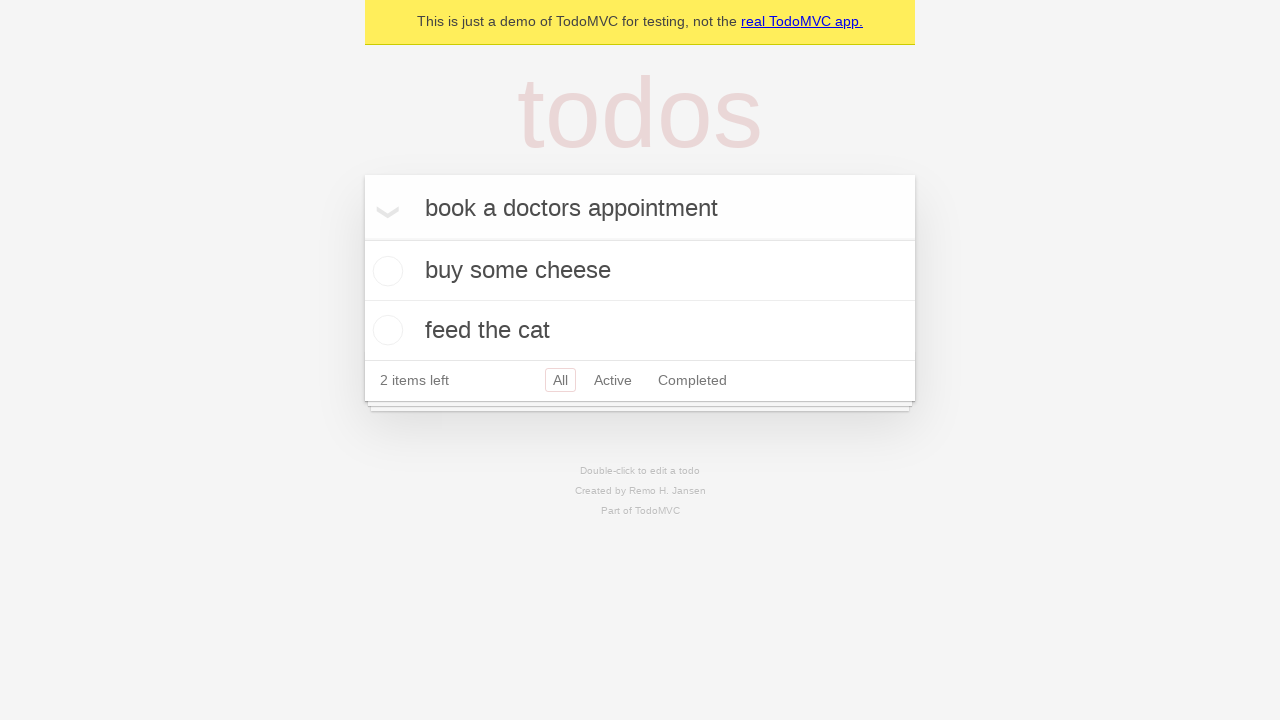

Pressed Enter to add third todo on internal:attr=[placeholder="What needs to be done?"i]
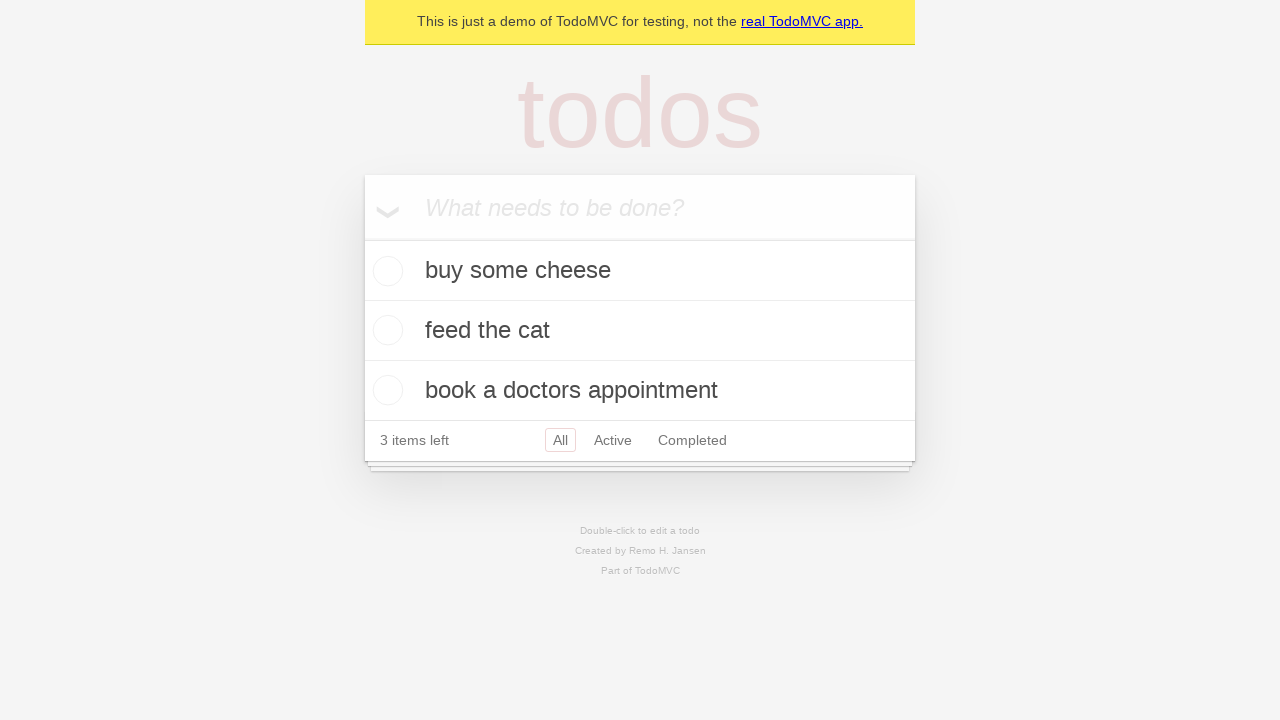

Checked the second todo item at (385, 330) on internal:testid=[data-testid="todo-item"s] >> nth=1 >> internal:role=checkbox
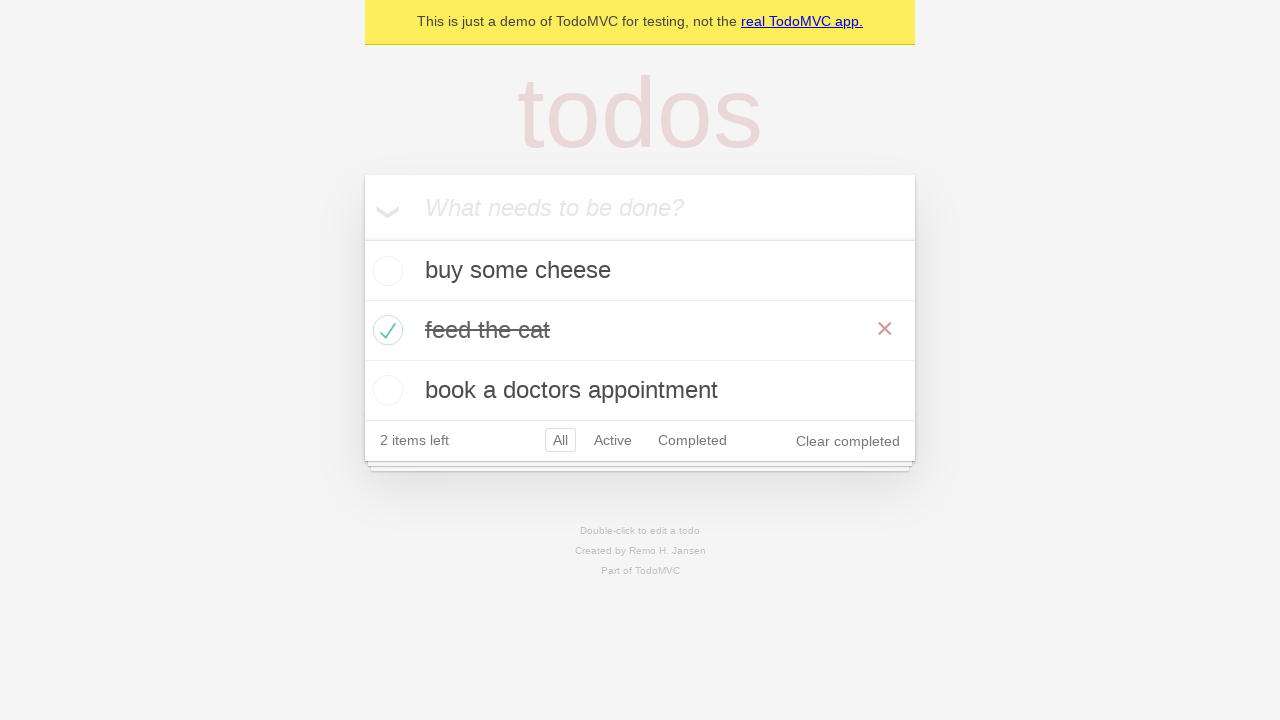

Clicked 'All' filter link at (560, 440) on internal:role=link[name="All"i]
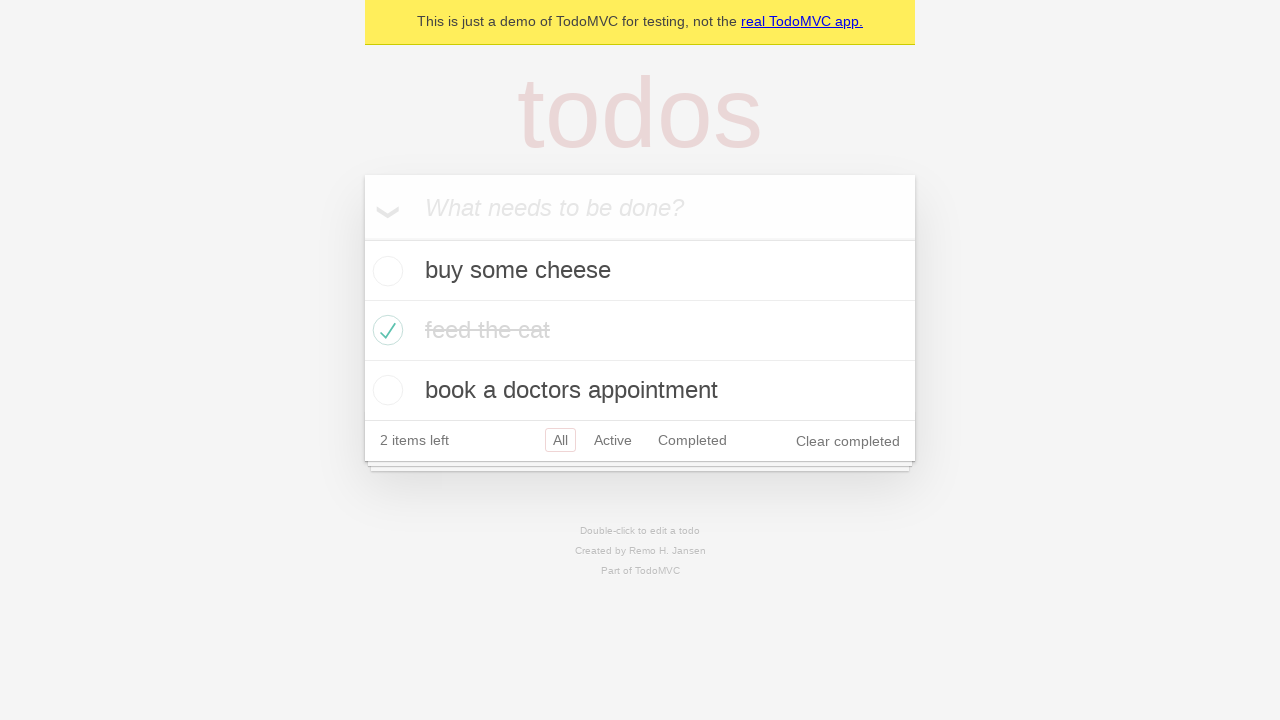

Clicked 'Active' filter link at (613, 440) on internal:role=link[name="Active"i]
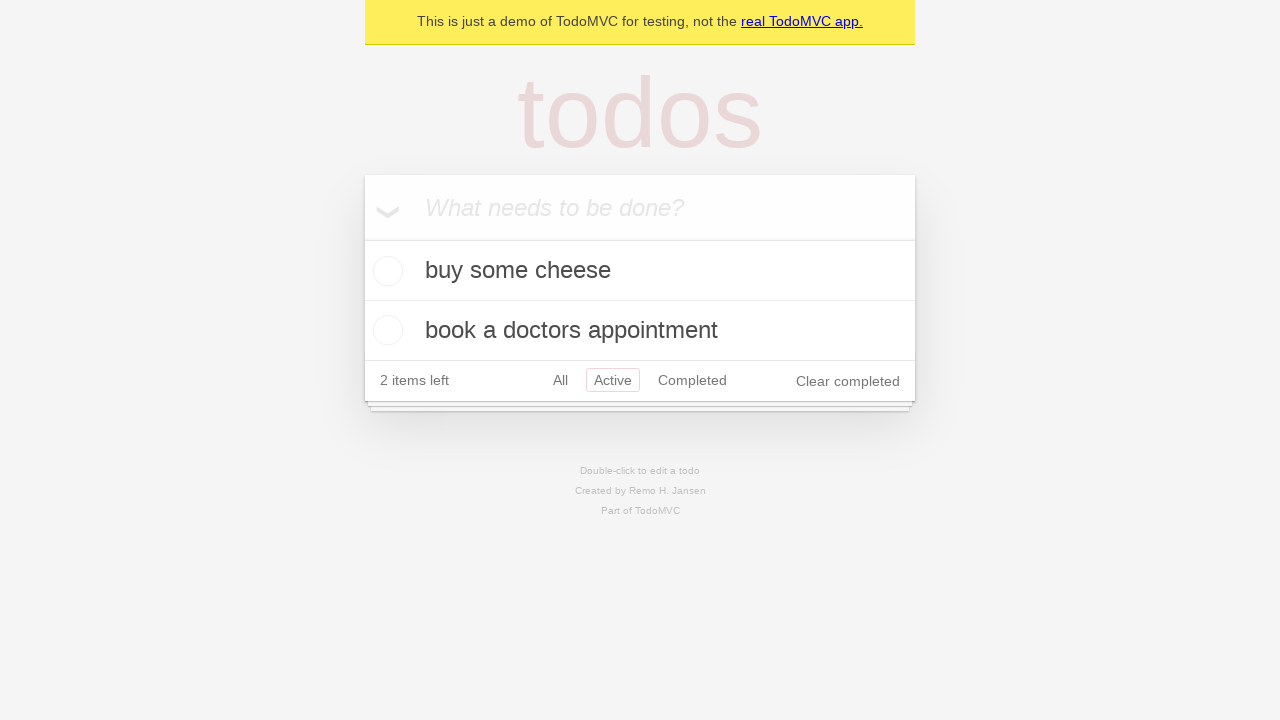

Clicked 'Completed' filter link at (692, 380) on internal:role=link[name="Completed"i]
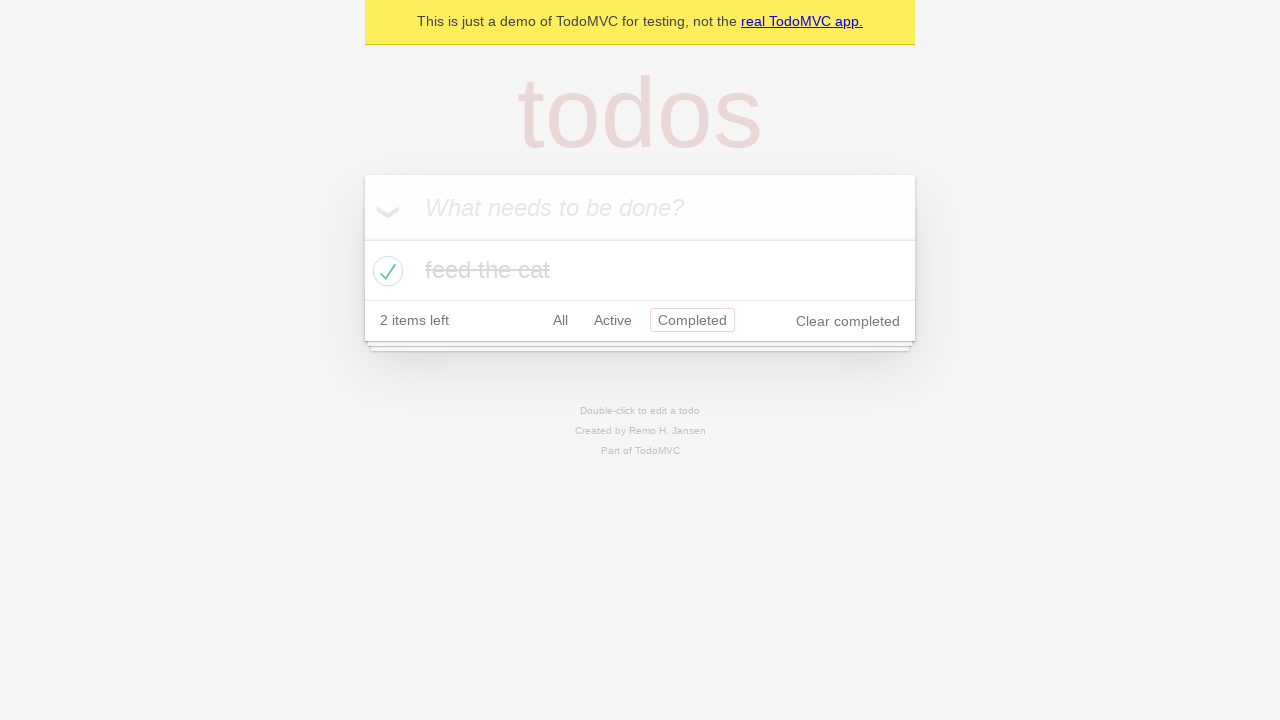

Navigated back using browser back button (should return to 'Active' filter)
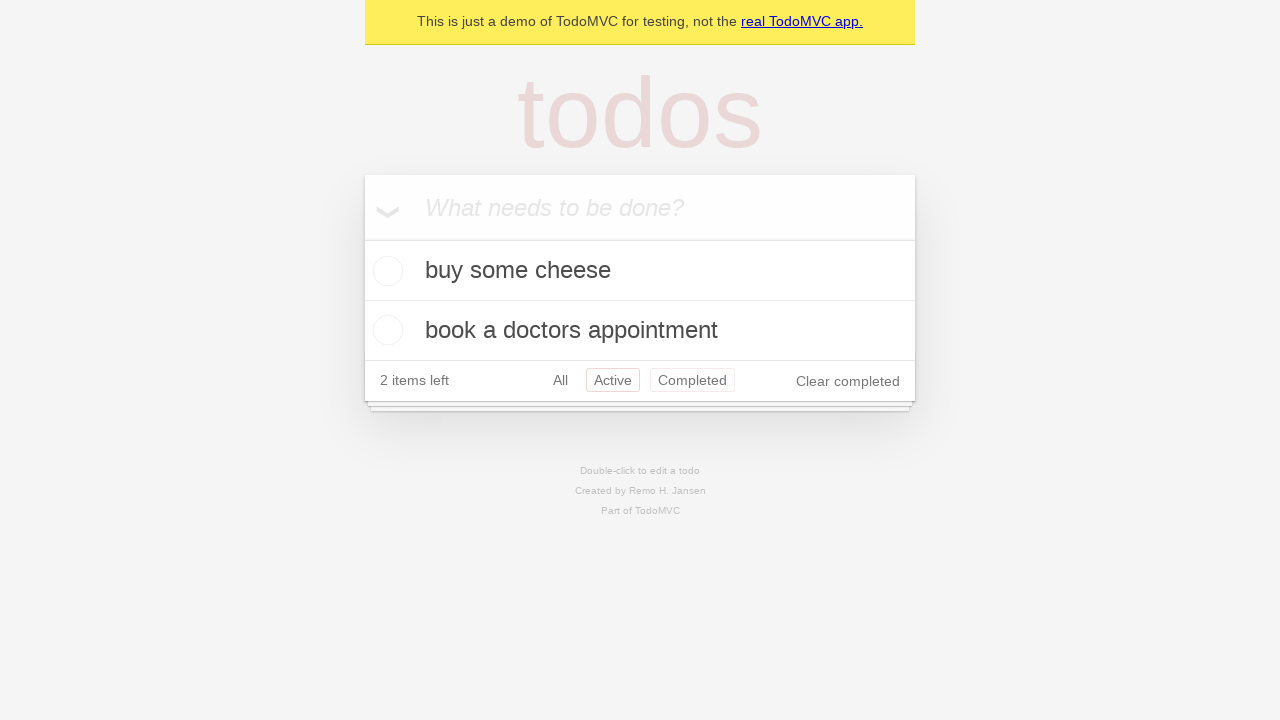

Navigated back using browser back button (should return to 'All' filter)
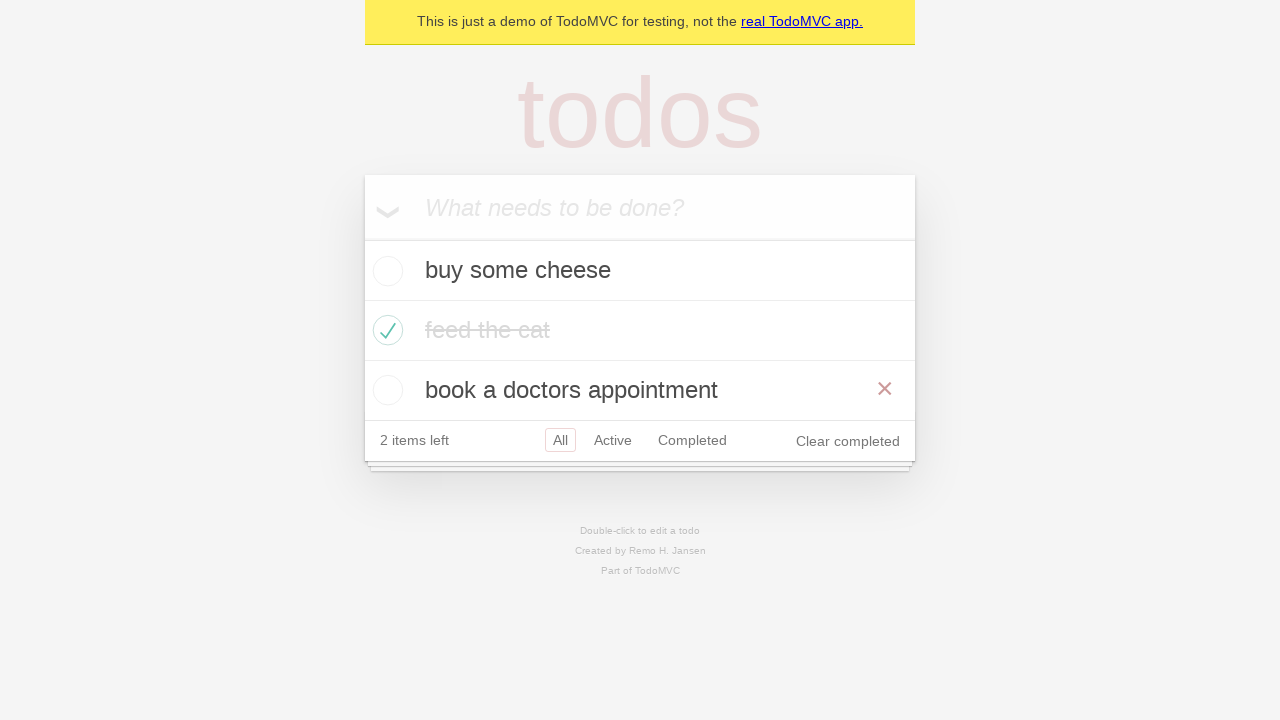

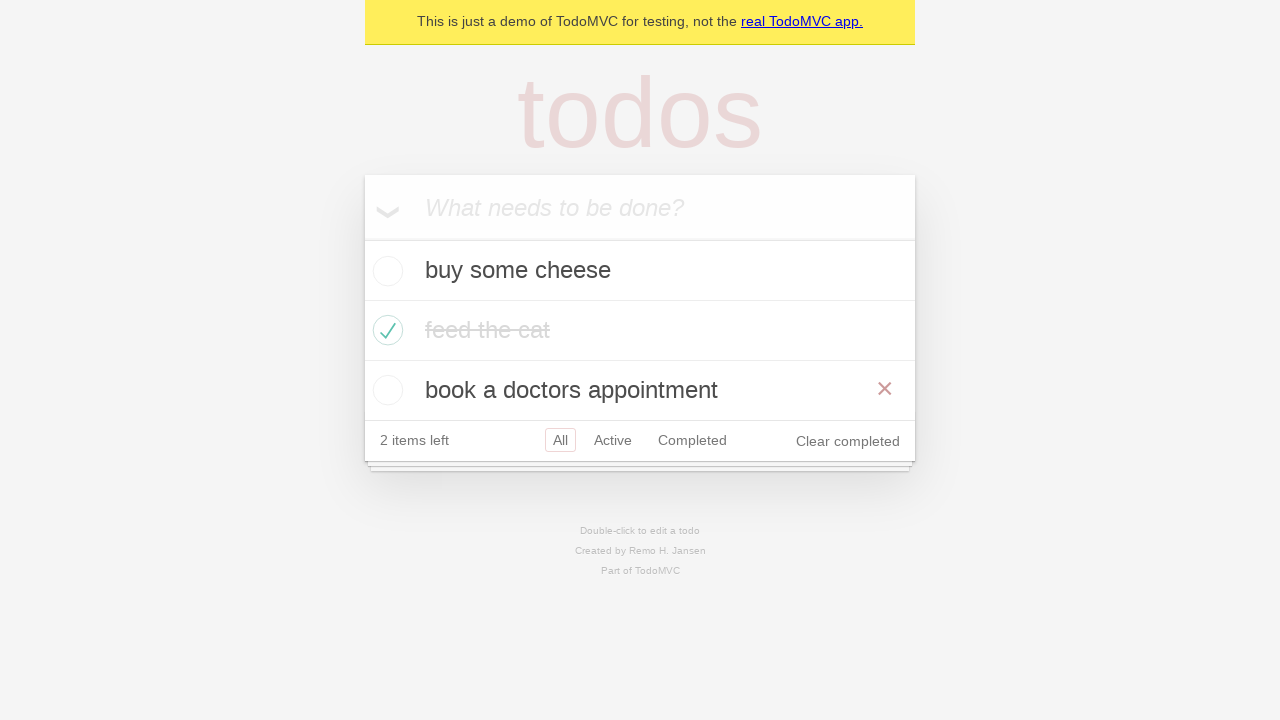